Tests a slow calculator application by setting a delay, performing a calculation (7+8), and verifying the result

Starting URL: https://bonigarcia.dev/selenium-webdriver-java/slow-calculator.html

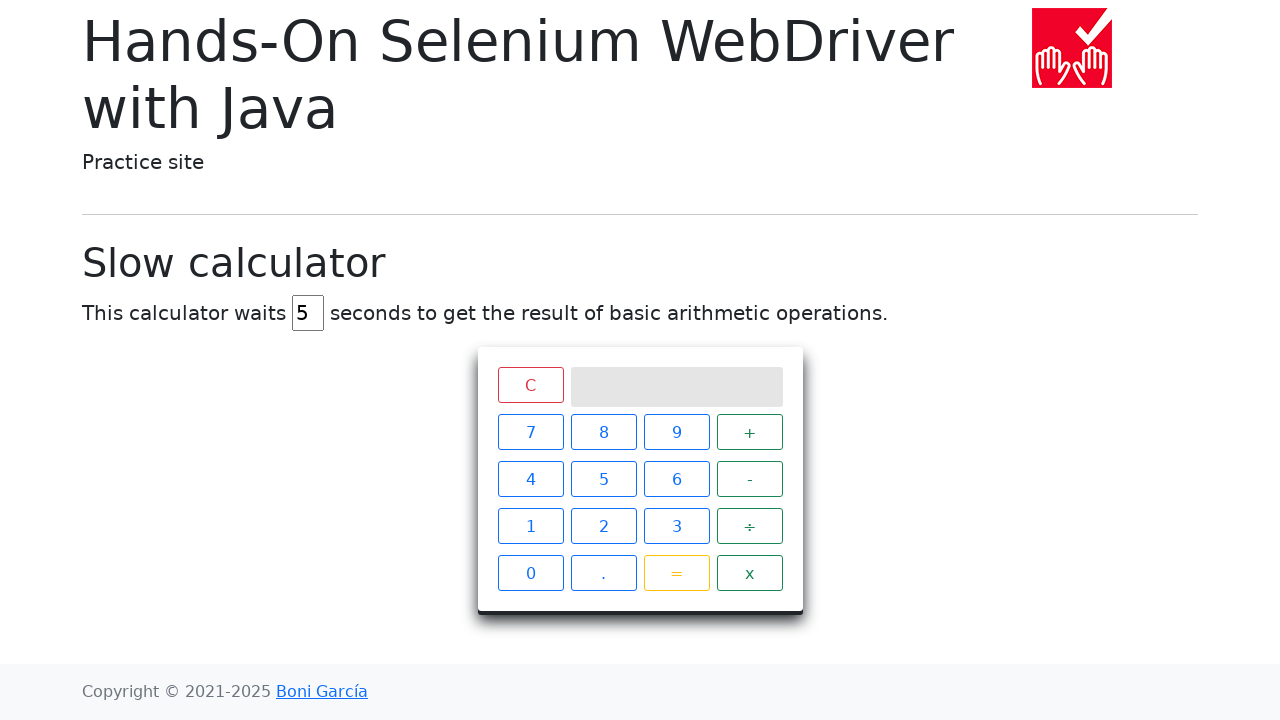

Navigated to slow calculator application
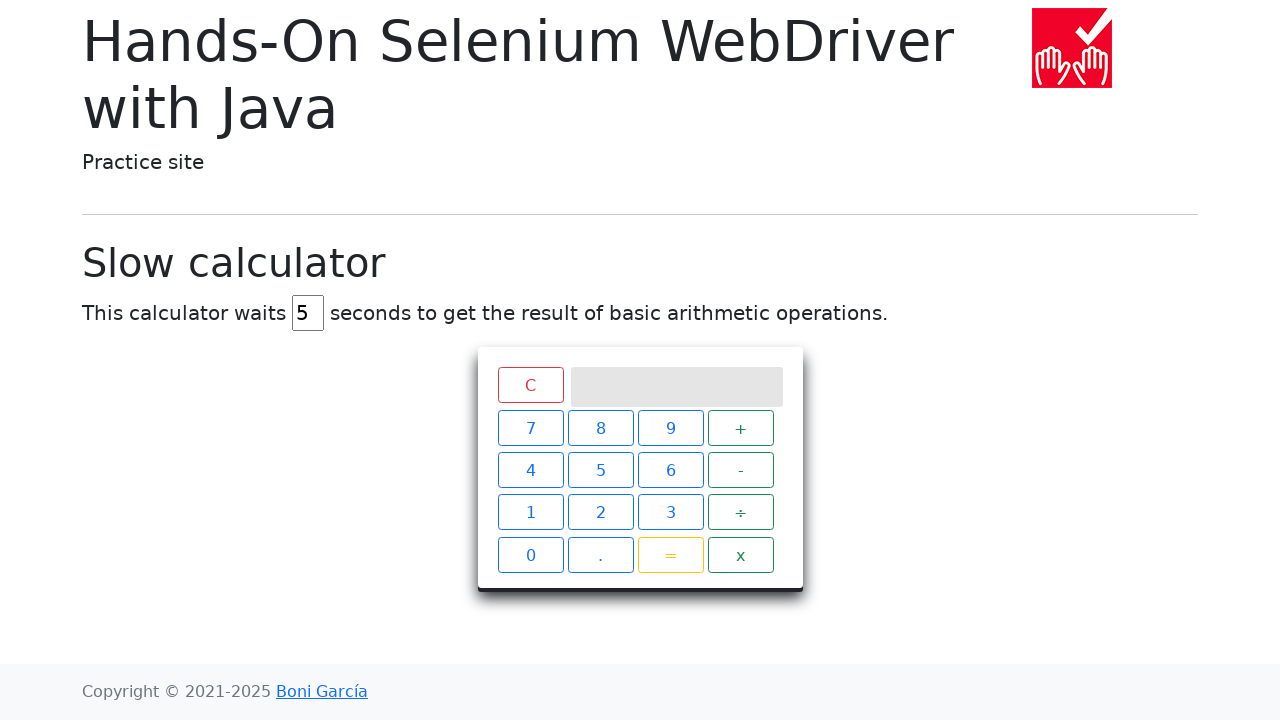

Located delay input field
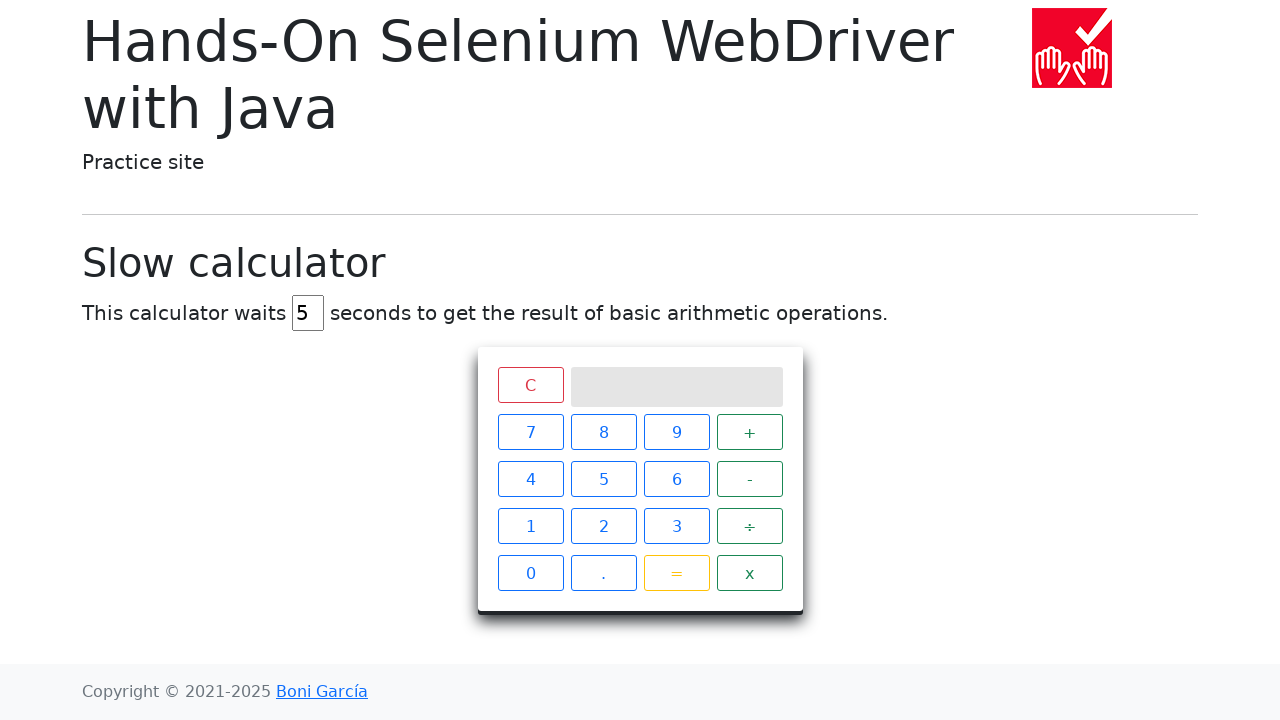

Cleared delay input field on #delay
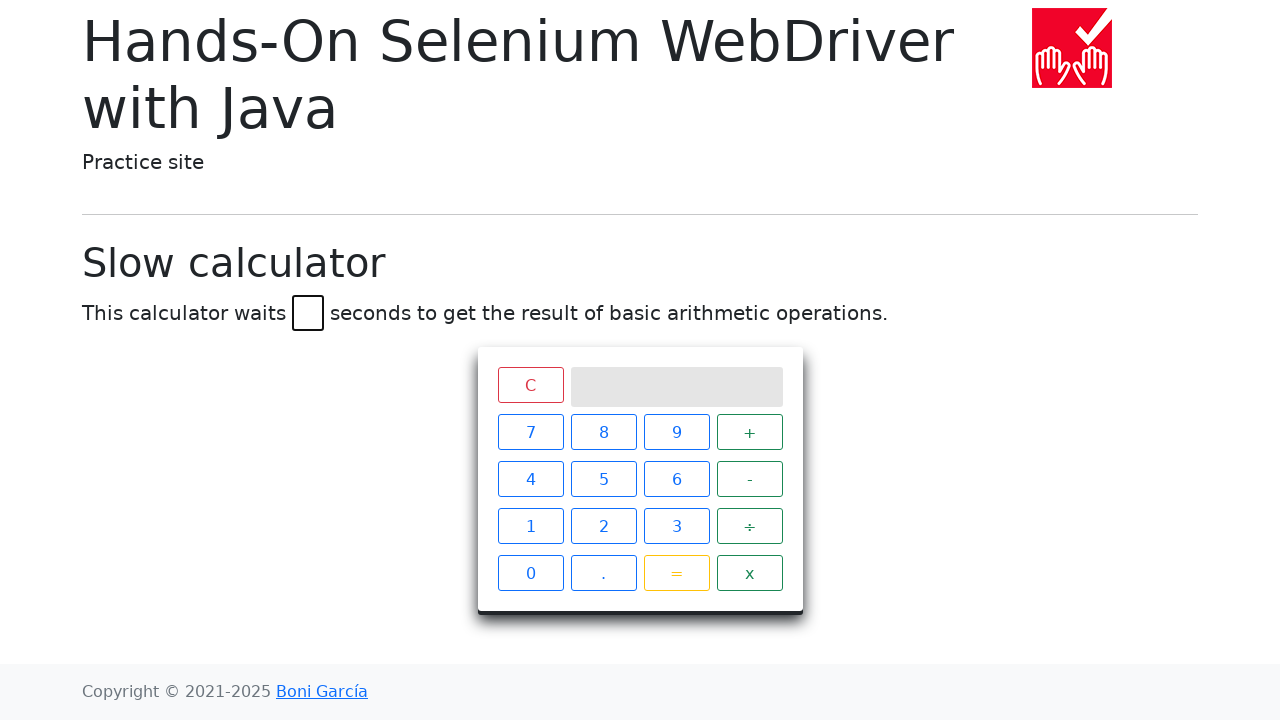

Set delay value to 5 seconds on #delay
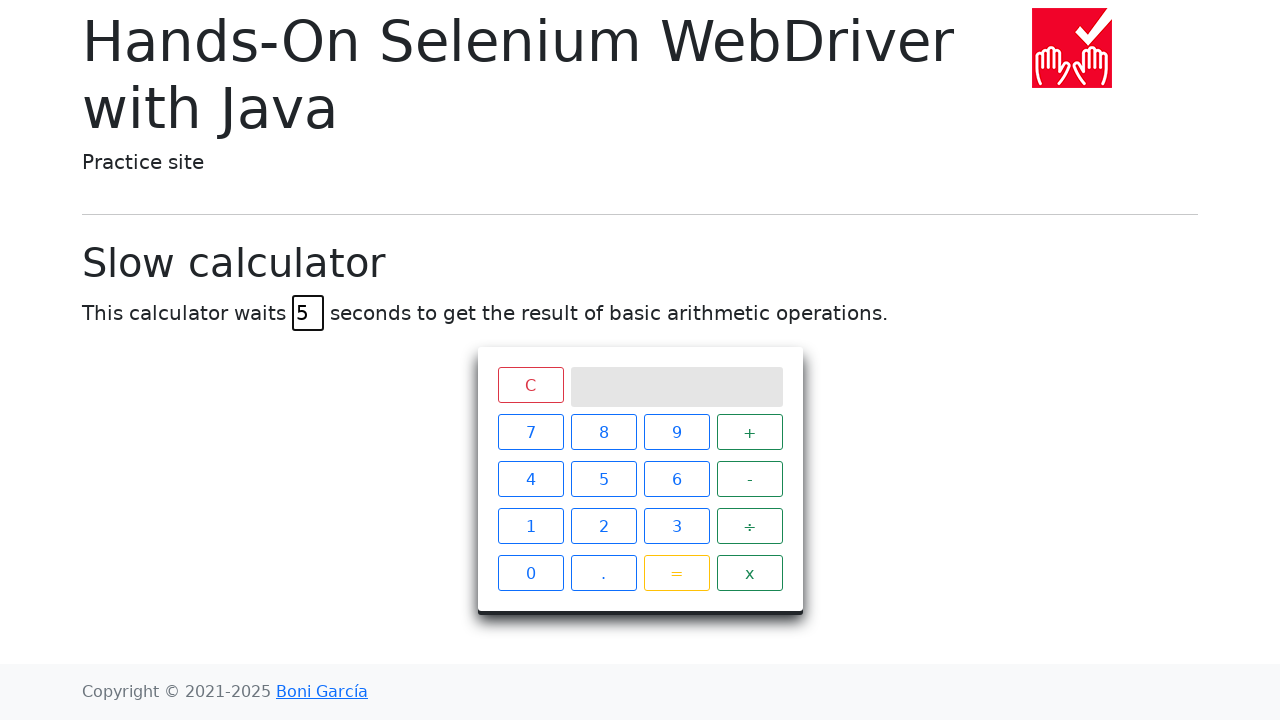

Clicked number 7 at (530, 432) on text='7'
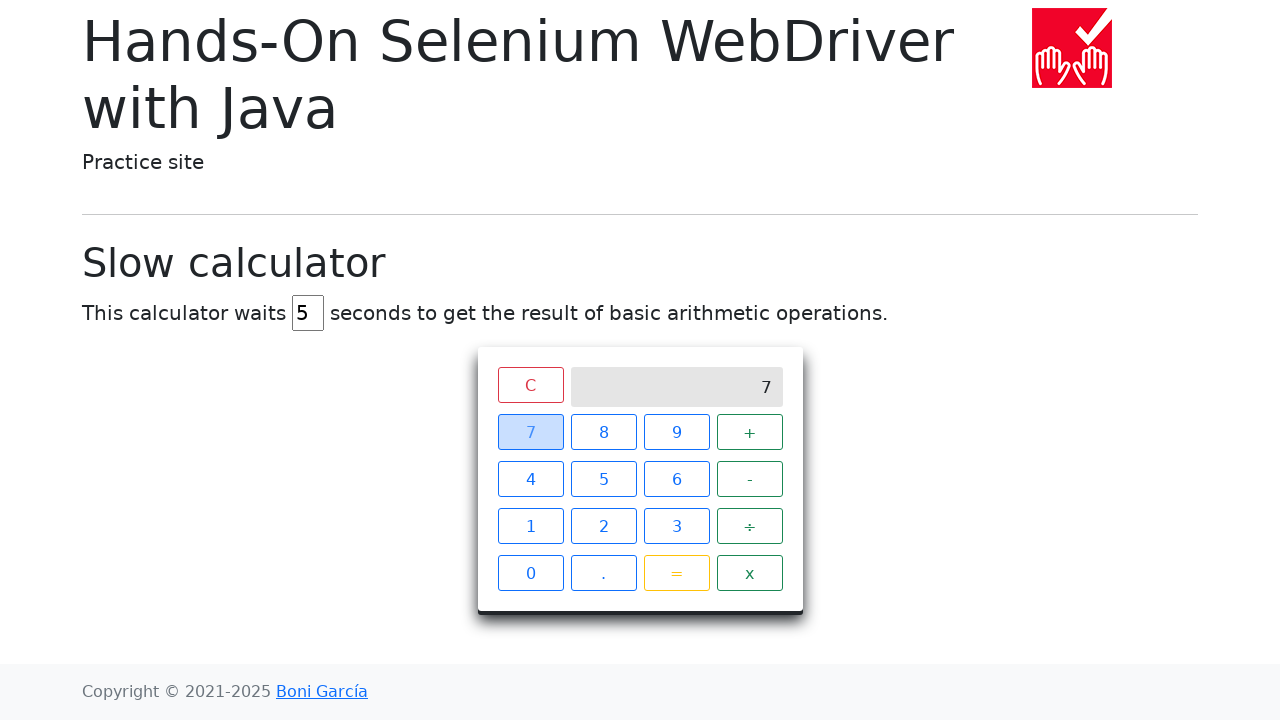

Clicked plus operator at (750, 432) on text='+'
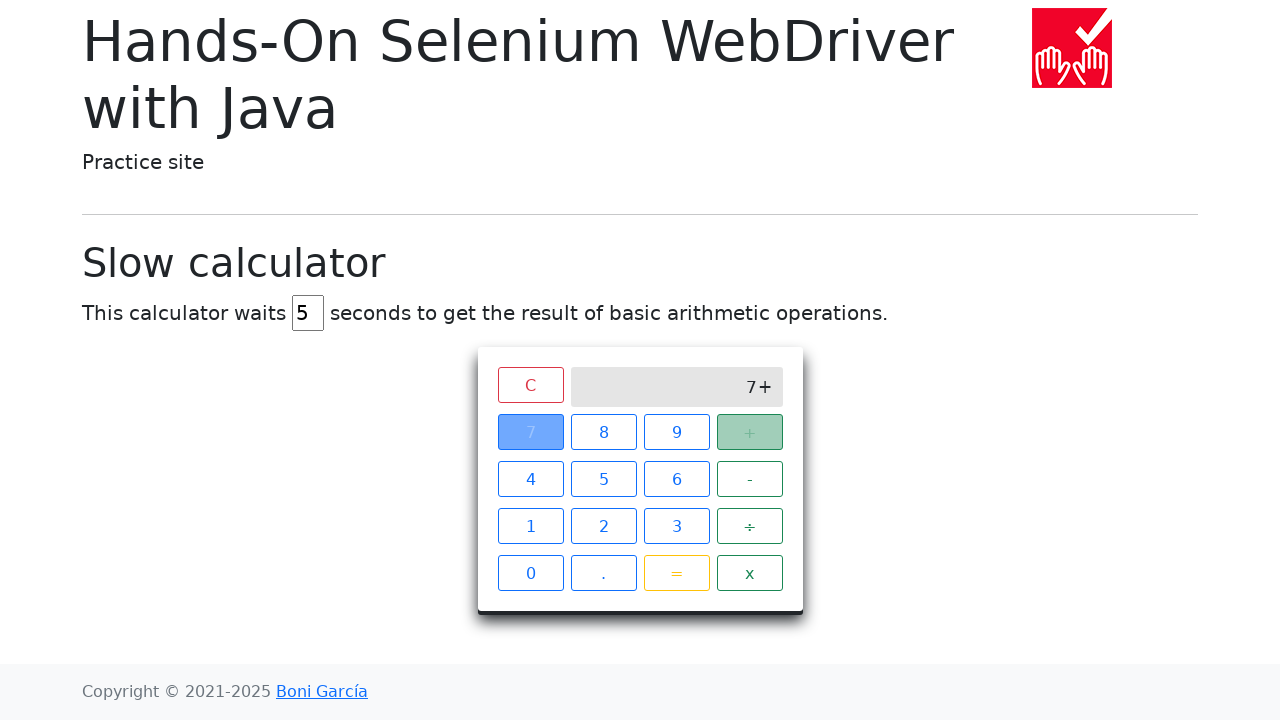

Clicked number 8 at (604, 432) on text='8'
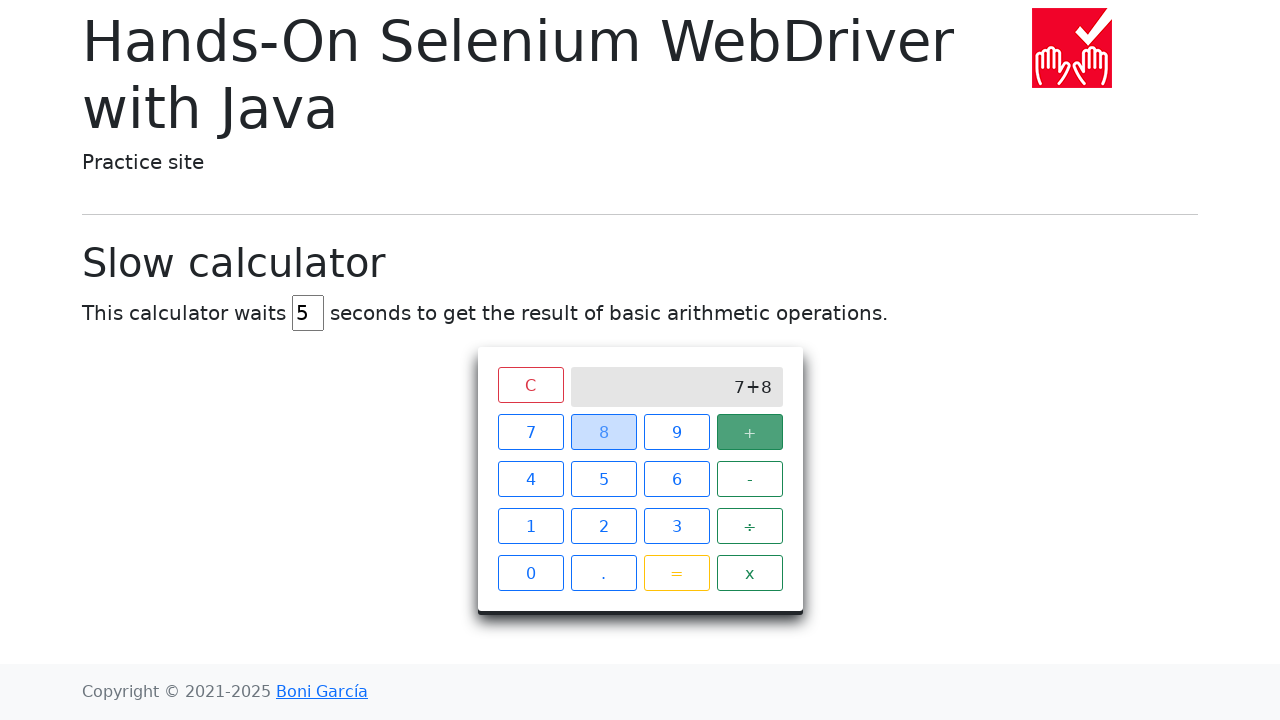

Clicked equals button to perform calculation at (676, 573) on text='='
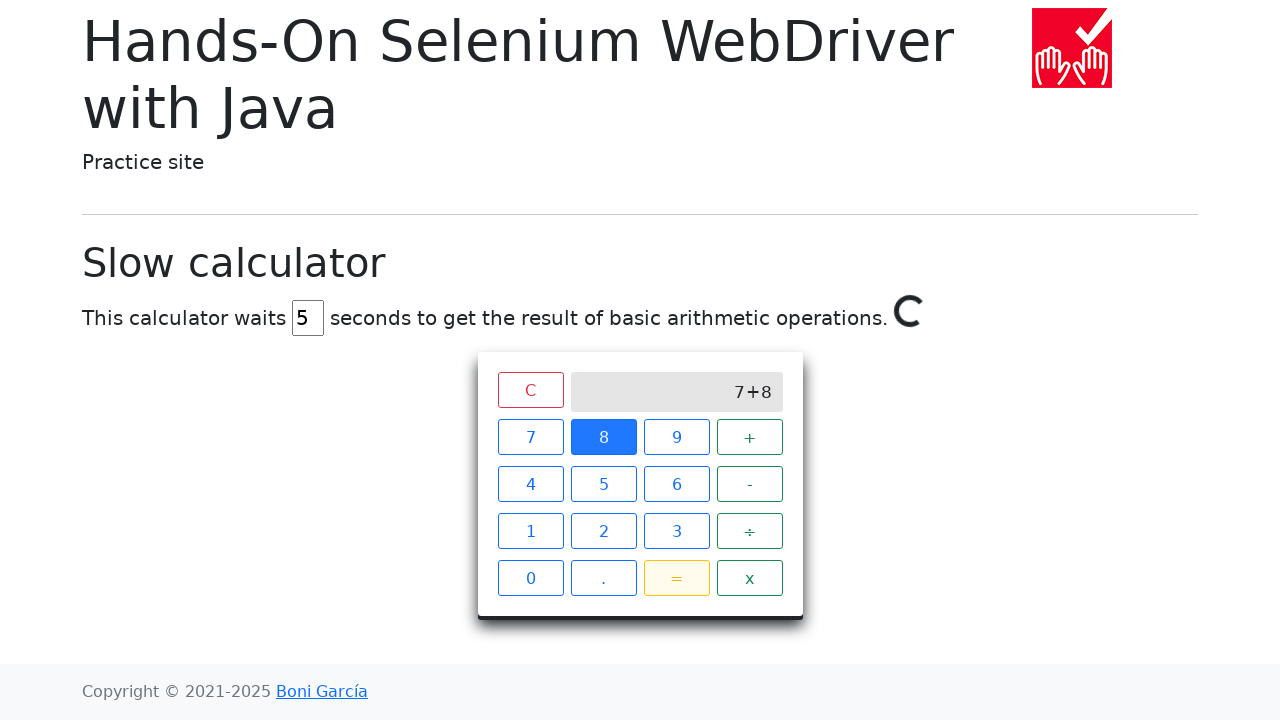

Verified calculation result equals 15
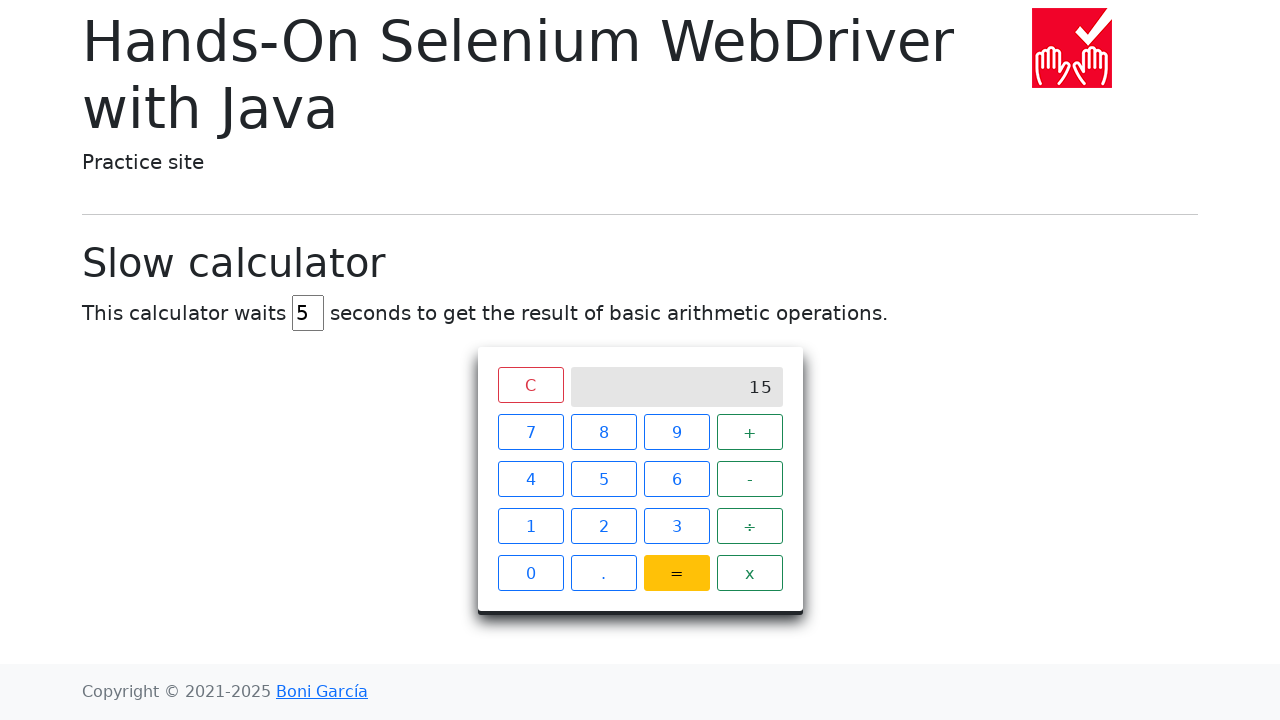

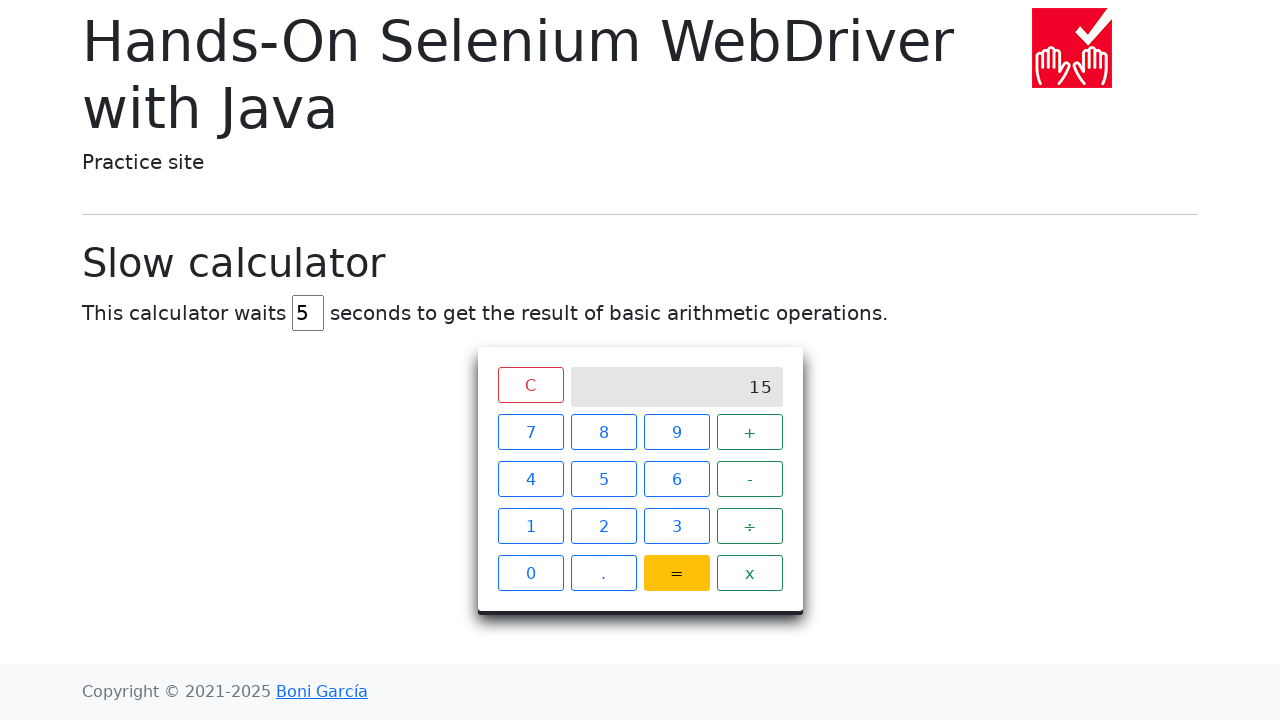